Navigates to QA Click Academy practice page and retrieves the page title

Starting URL: http://qaclickacademy.com/practice.php

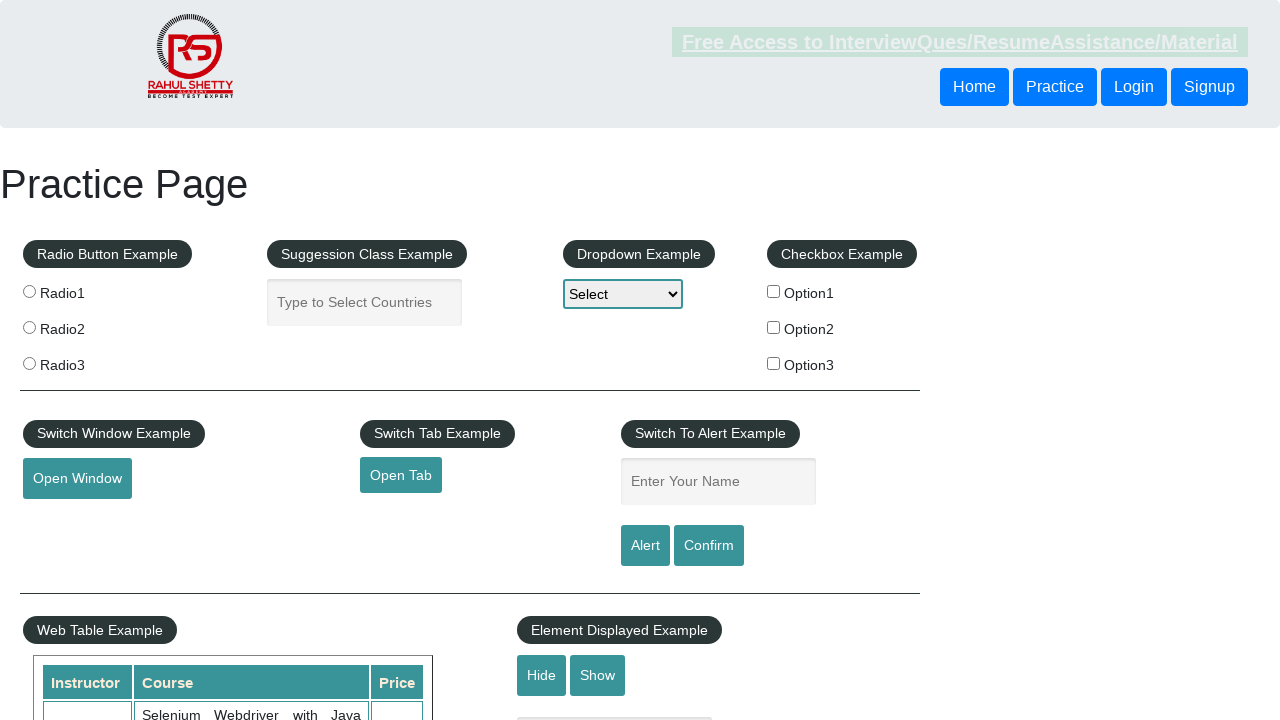

Waited for DOM content to load on QA Click Academy practice page
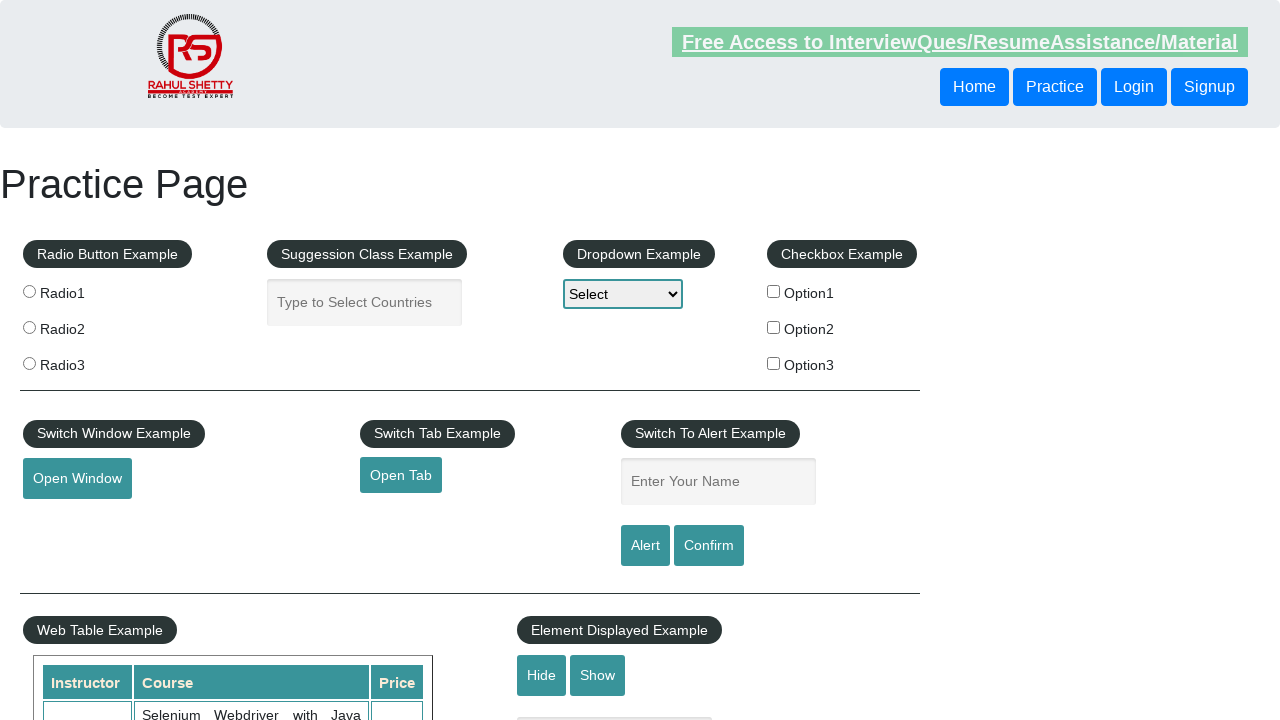

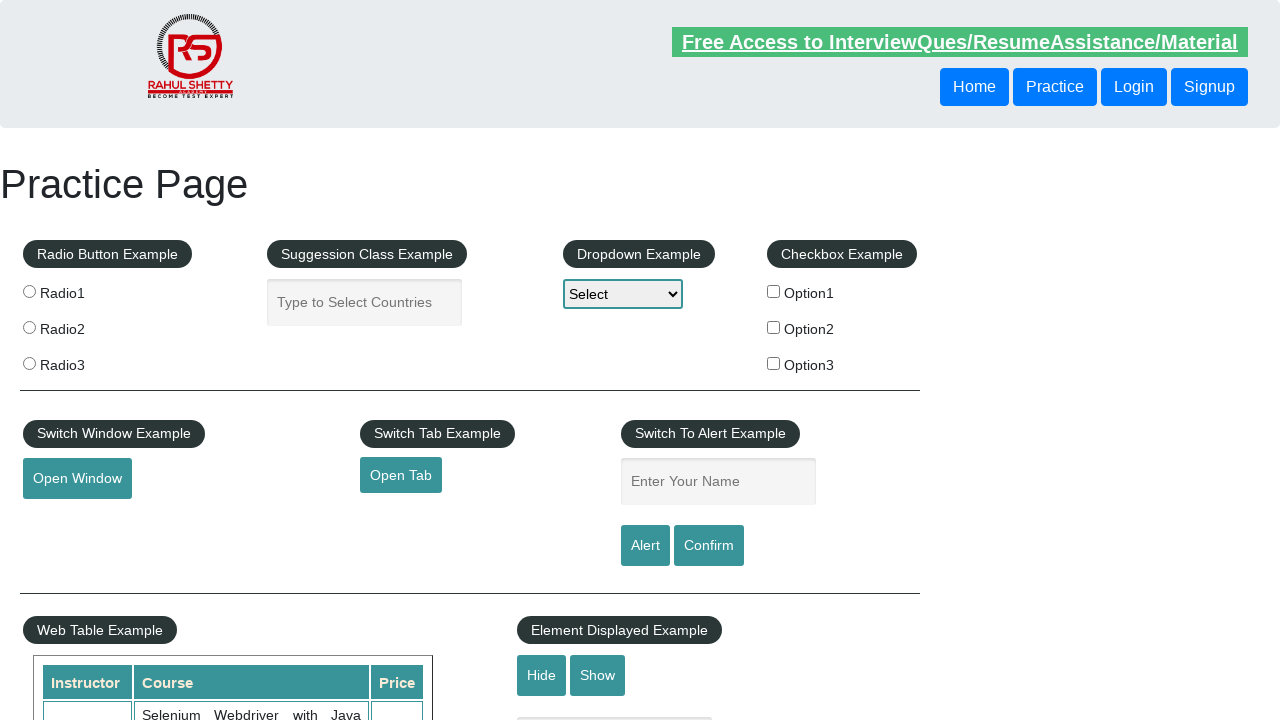